Tests window handling functionality by clicking a "Try it Yourself" link, switching between windows, interacting with an iframe, and clicking a button that opens a new window

Starting URL: https://www.w3schools.com/jsref/met_win_open.asp

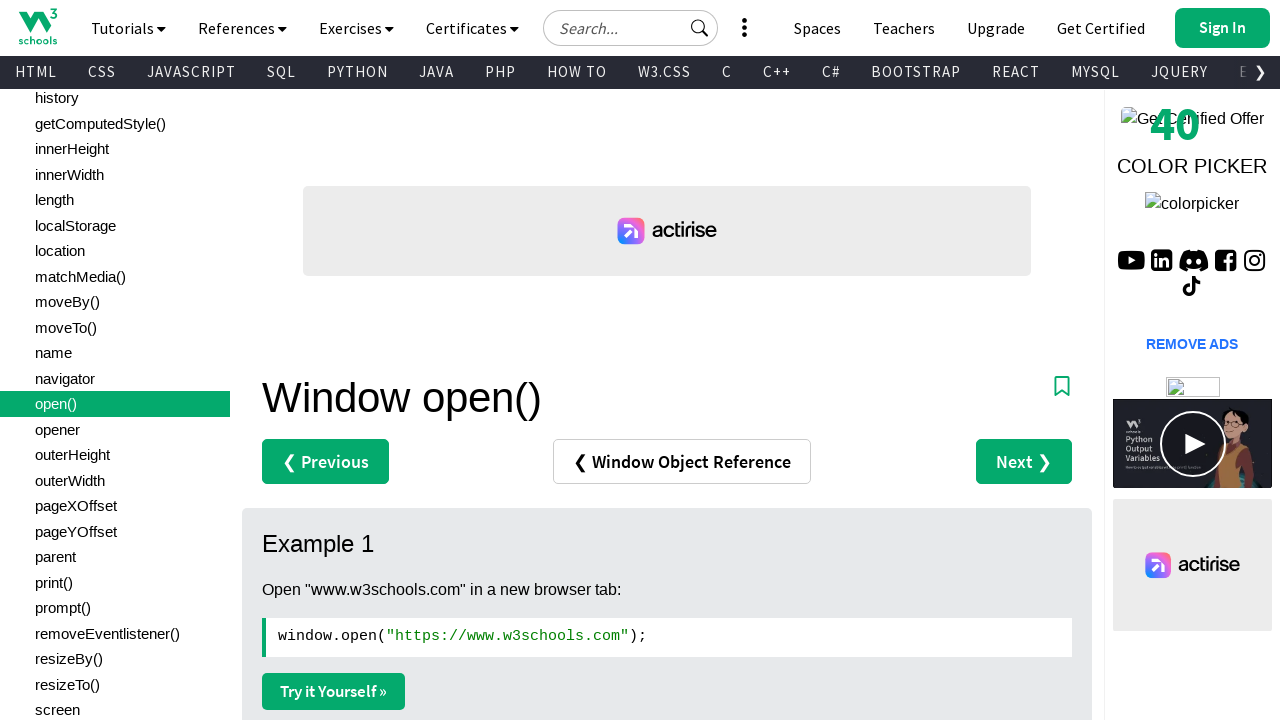

Clicked 'Try it Yourself »' link and new window opened at (334, 691) on text='Try it Yourself »'
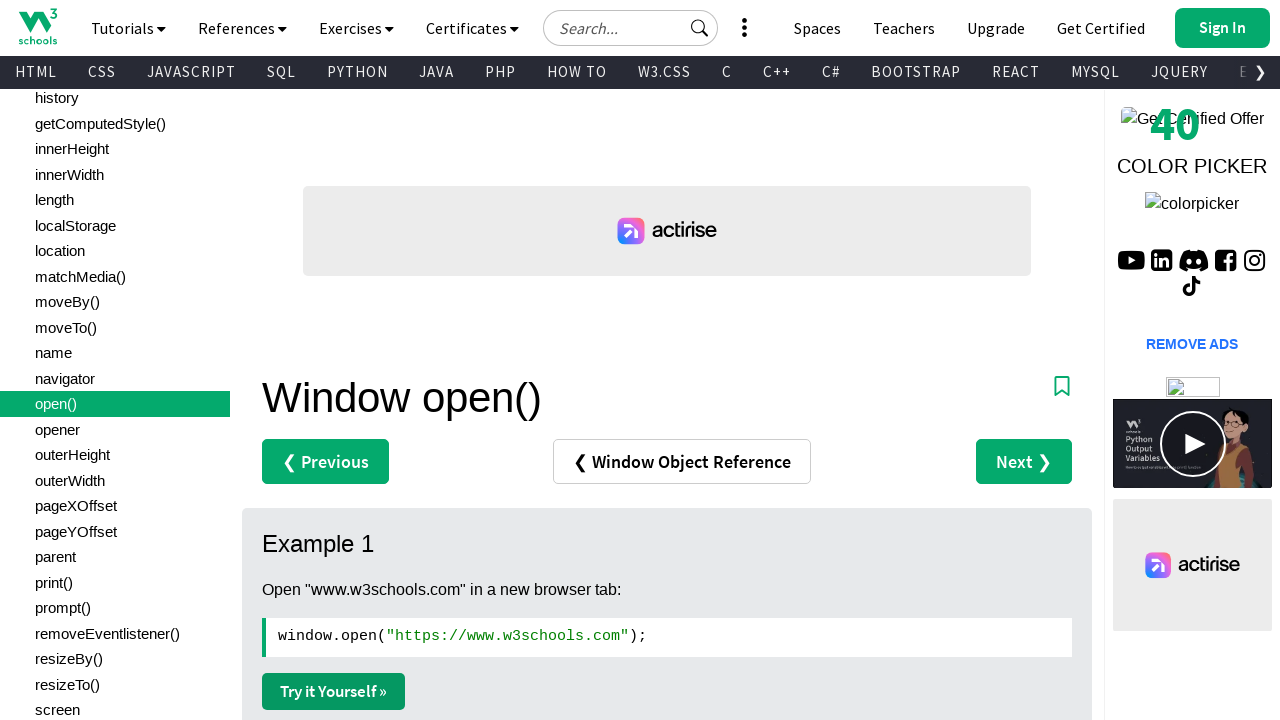

New page loaded successfully
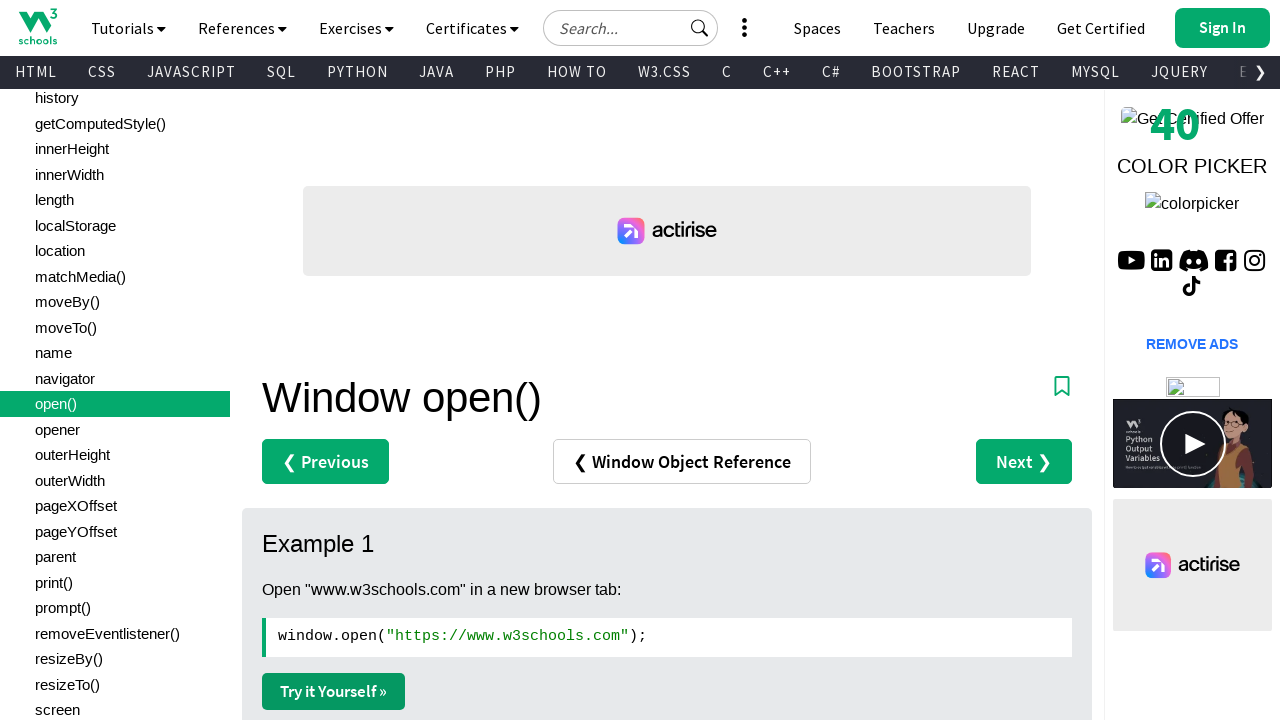

Located iframe with name 'iframeResult'
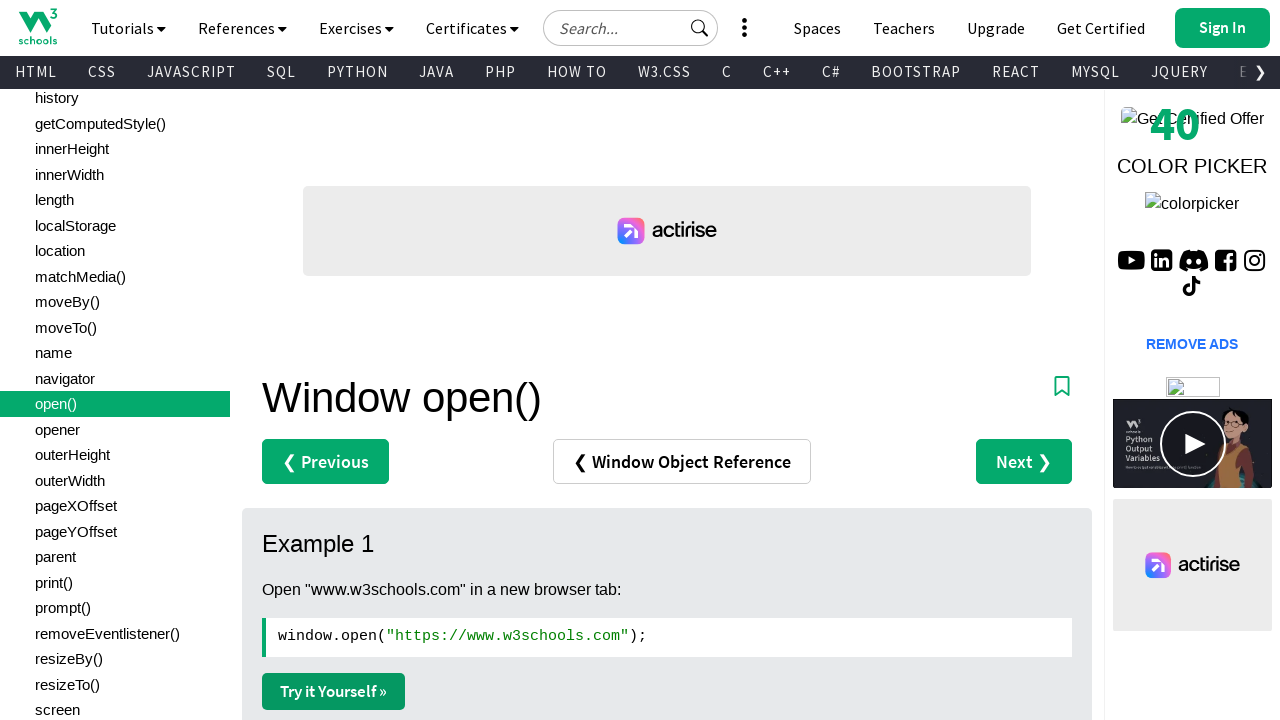

Clicked 'Try it' button within iframe at (551, 216) on button:has-text('Try it')
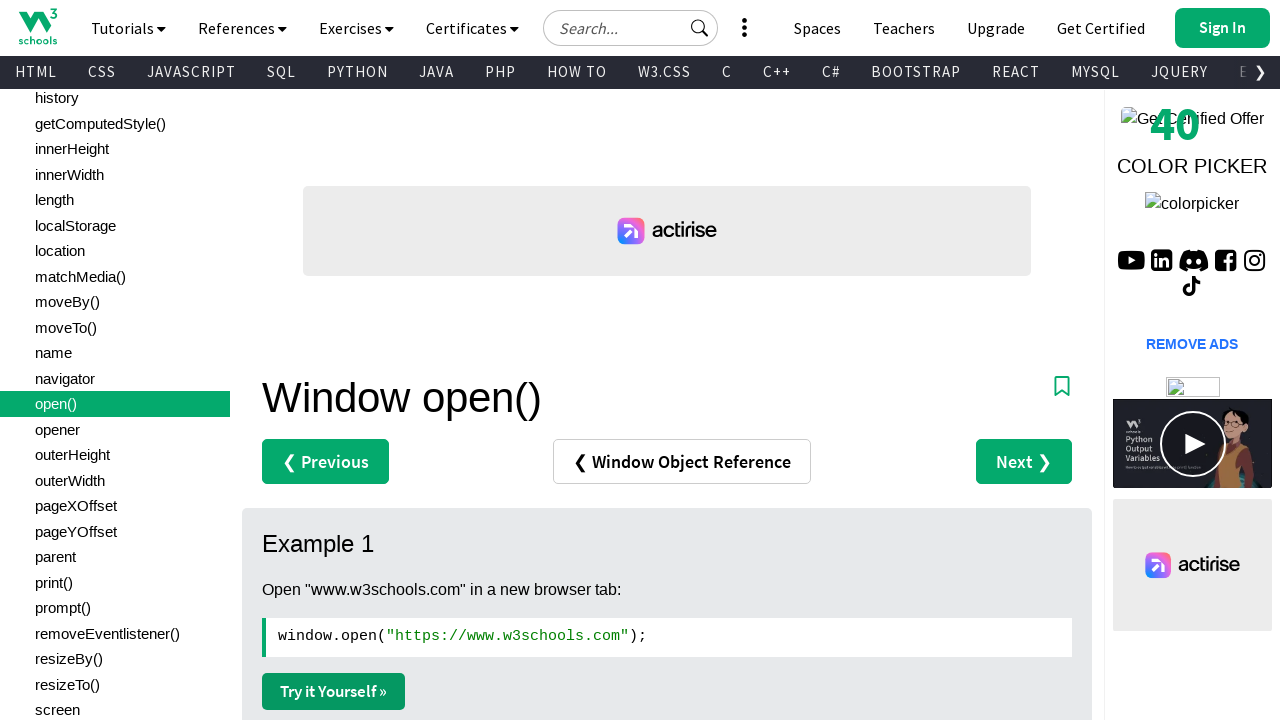

Retrieved original page title: Window open() Method
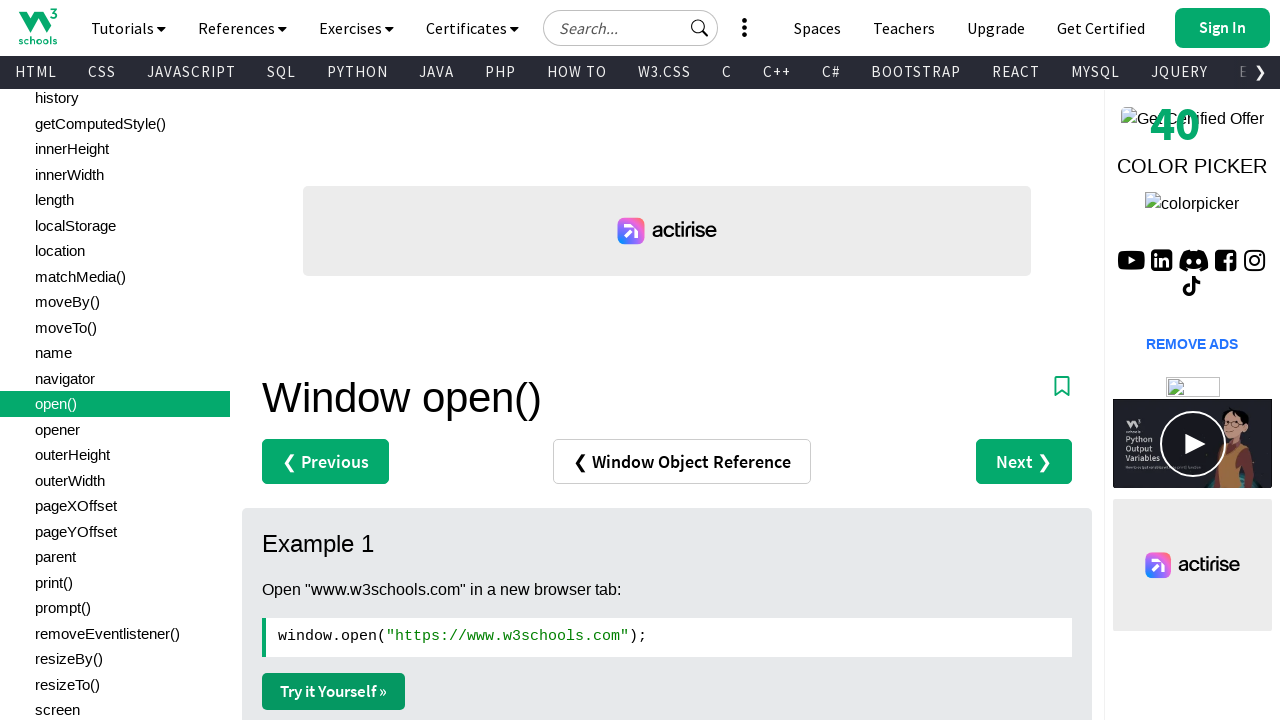

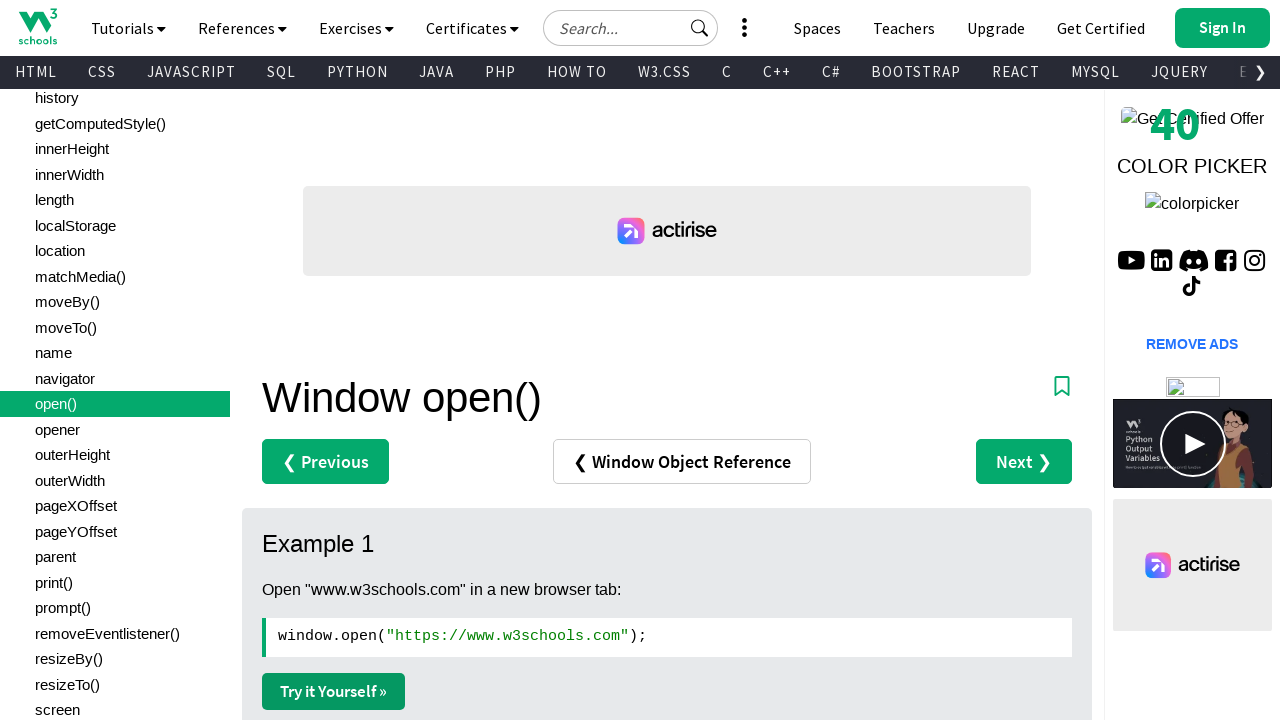